Tests product search and cart functionality by searching for products containing "ber" and adding them to cart

Starting URL: https://rahulshettyacademy.com/seleniumPractise/

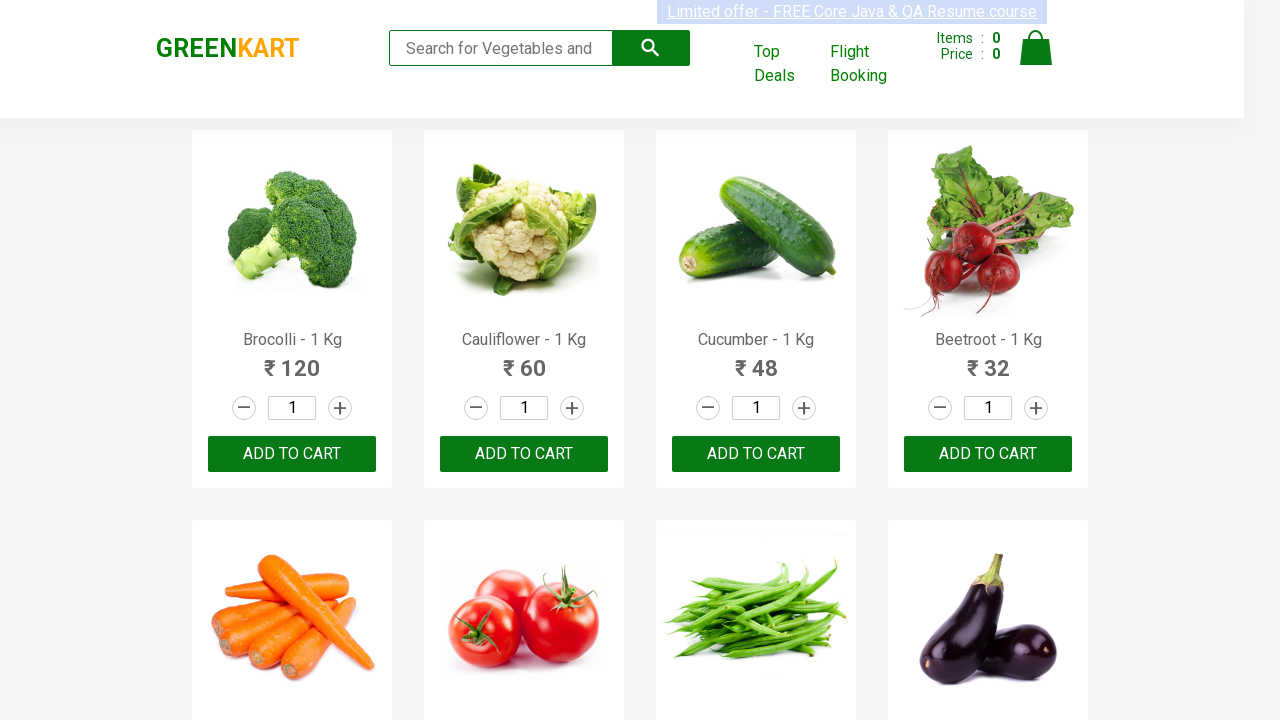

Filled search field with 'ber' to filter products on input.search-keyword
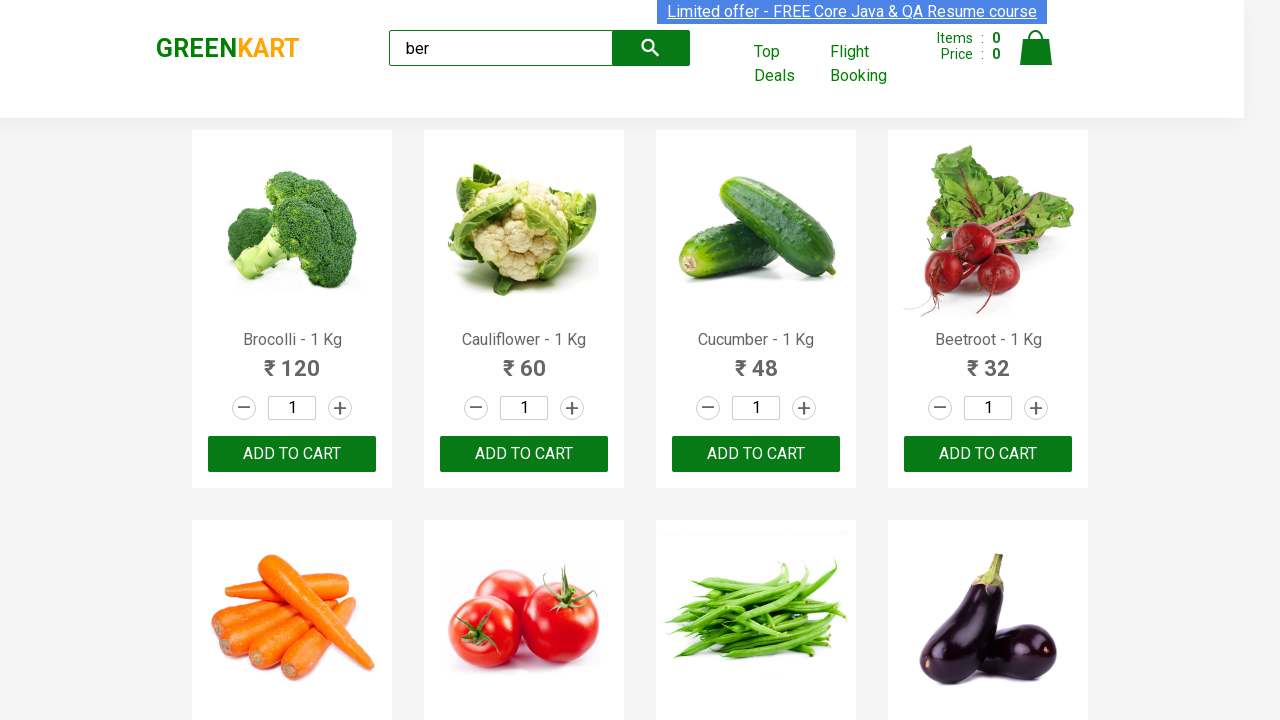

Waited for search results to update
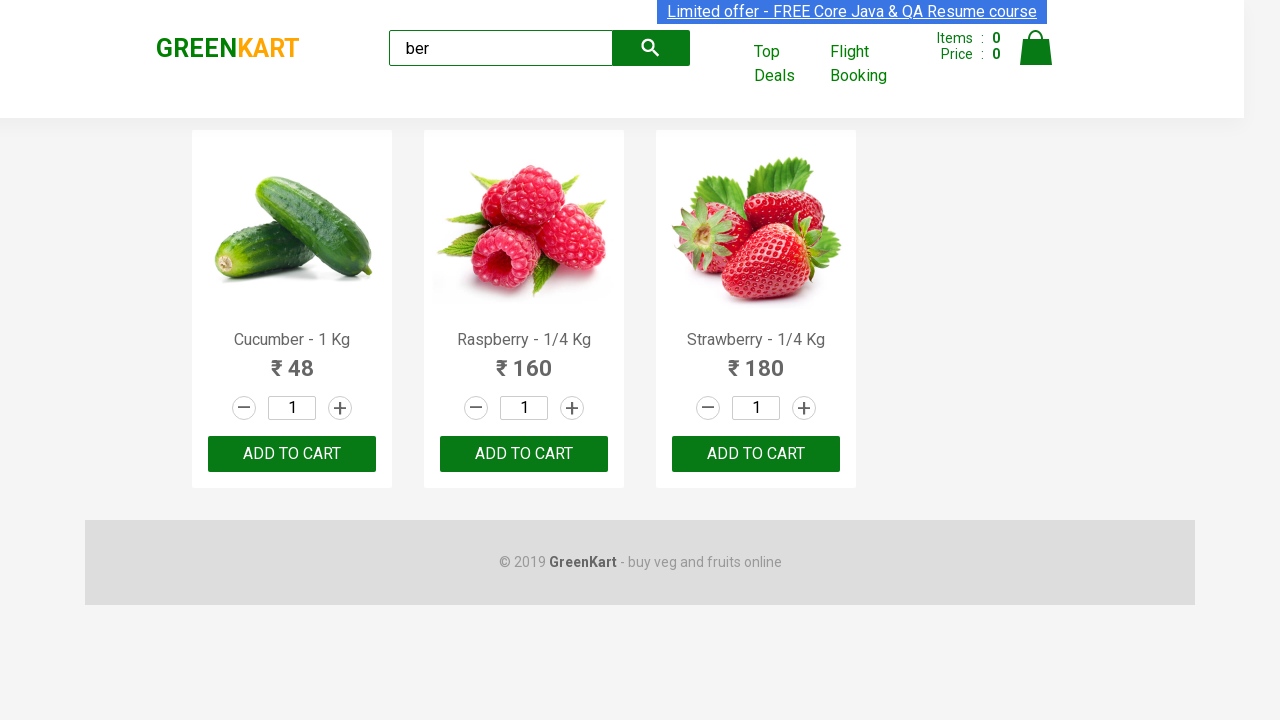

Found 3 'Add to cart' buttons for products containing 'ber'
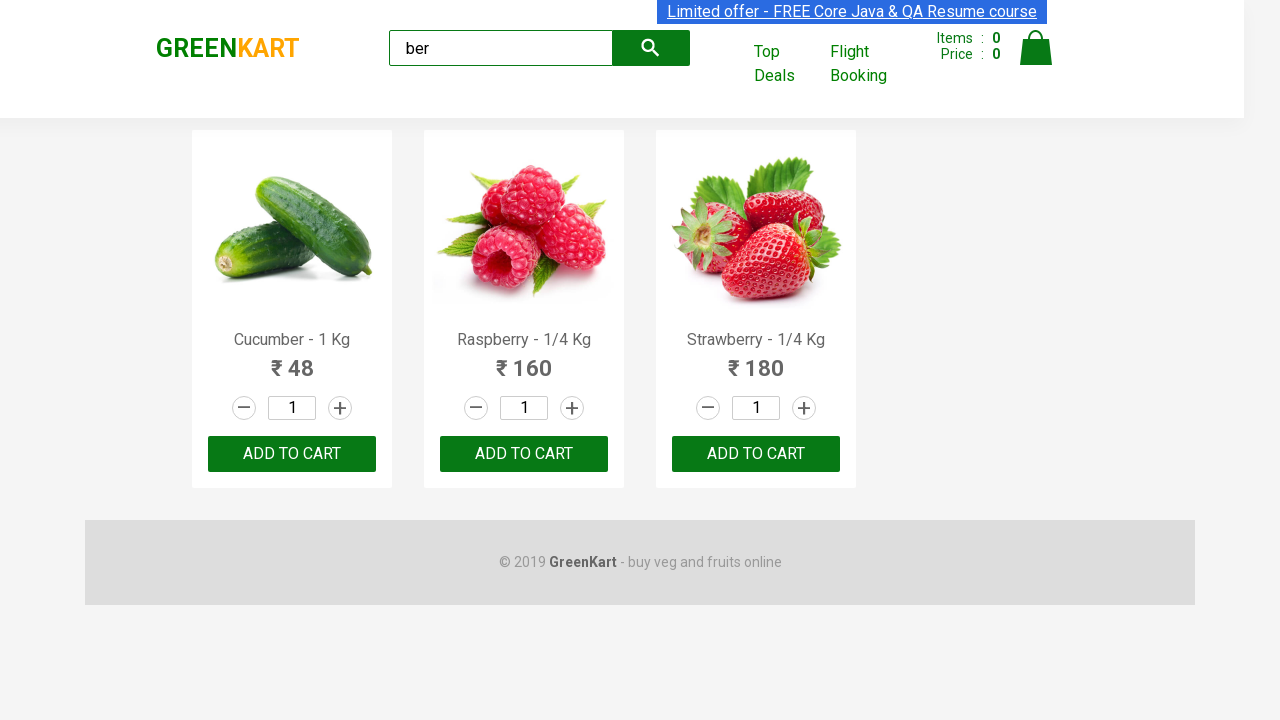

Clicked 'Add to cart' button for a product at (292, 454) on xpath=//div[@class='product-action']/button >> nth=0
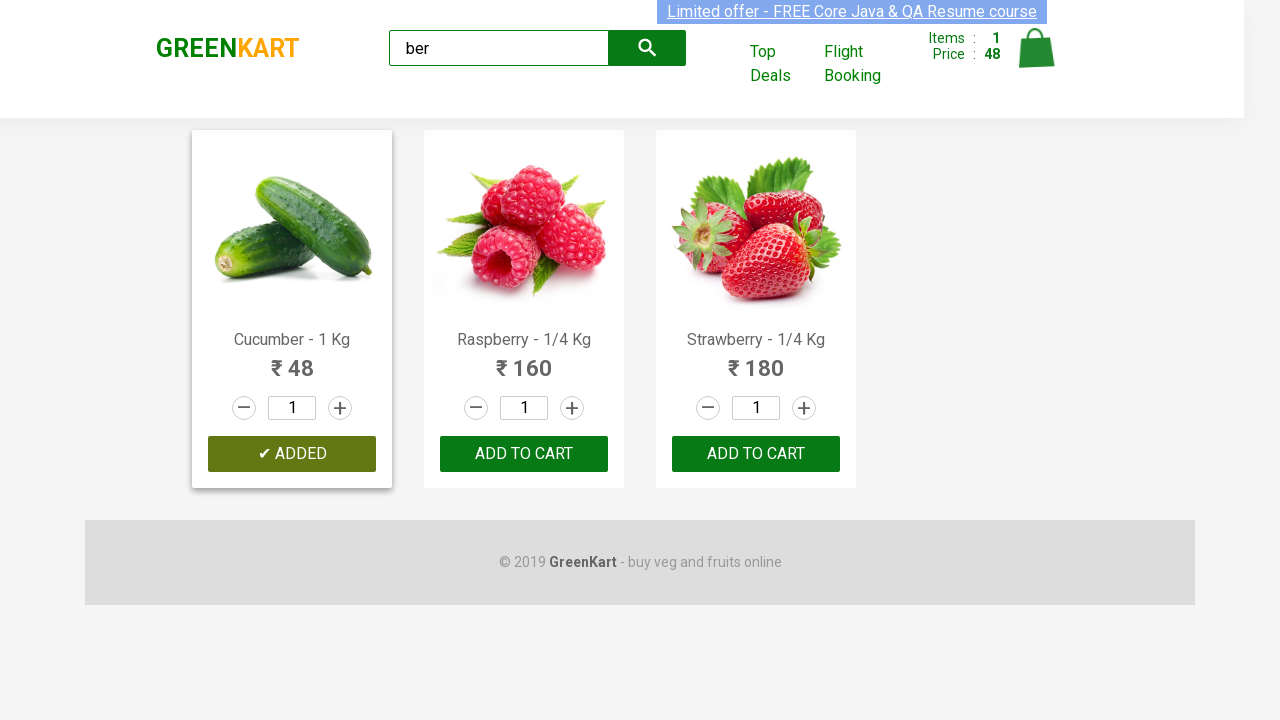

Clicked 'Add to cart' button for a product at (524, 454) on xpath=//div[@class='product-action']/button >> nth=1
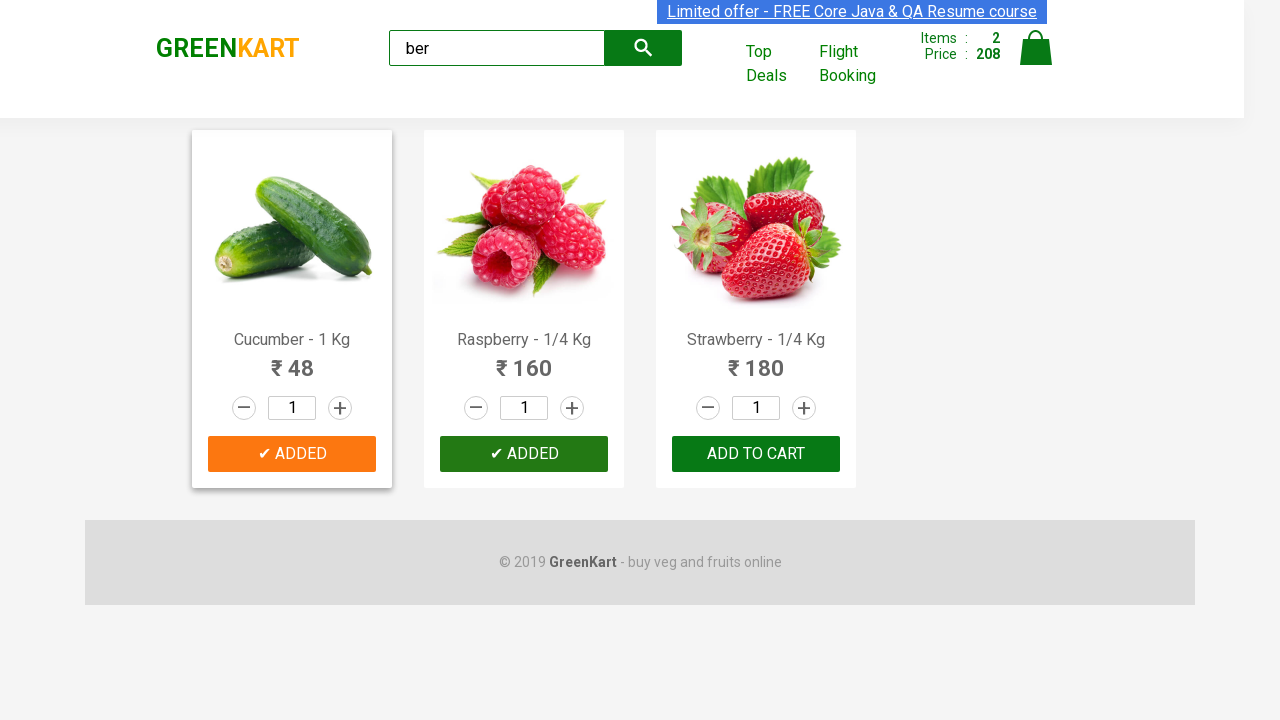

Clicked 'Add to cart' button for a product at (756, 454) on xpath=//div[@class='product-action']/button >> nth=2
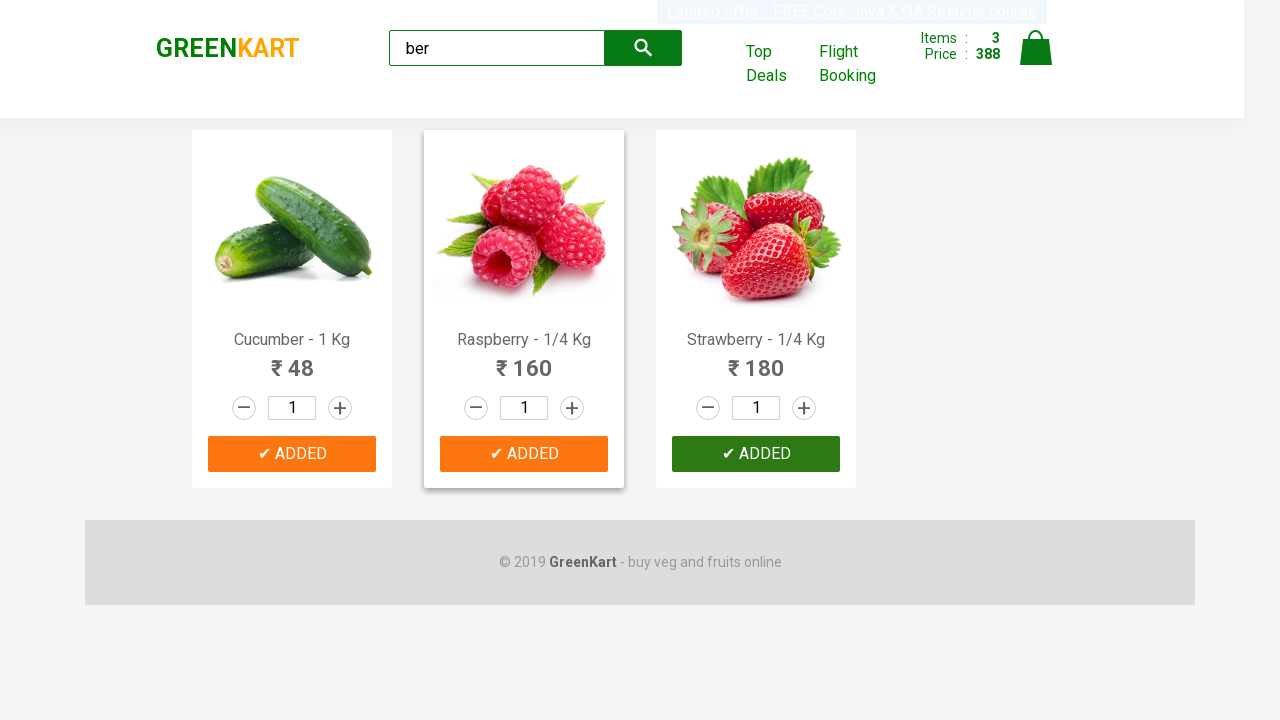

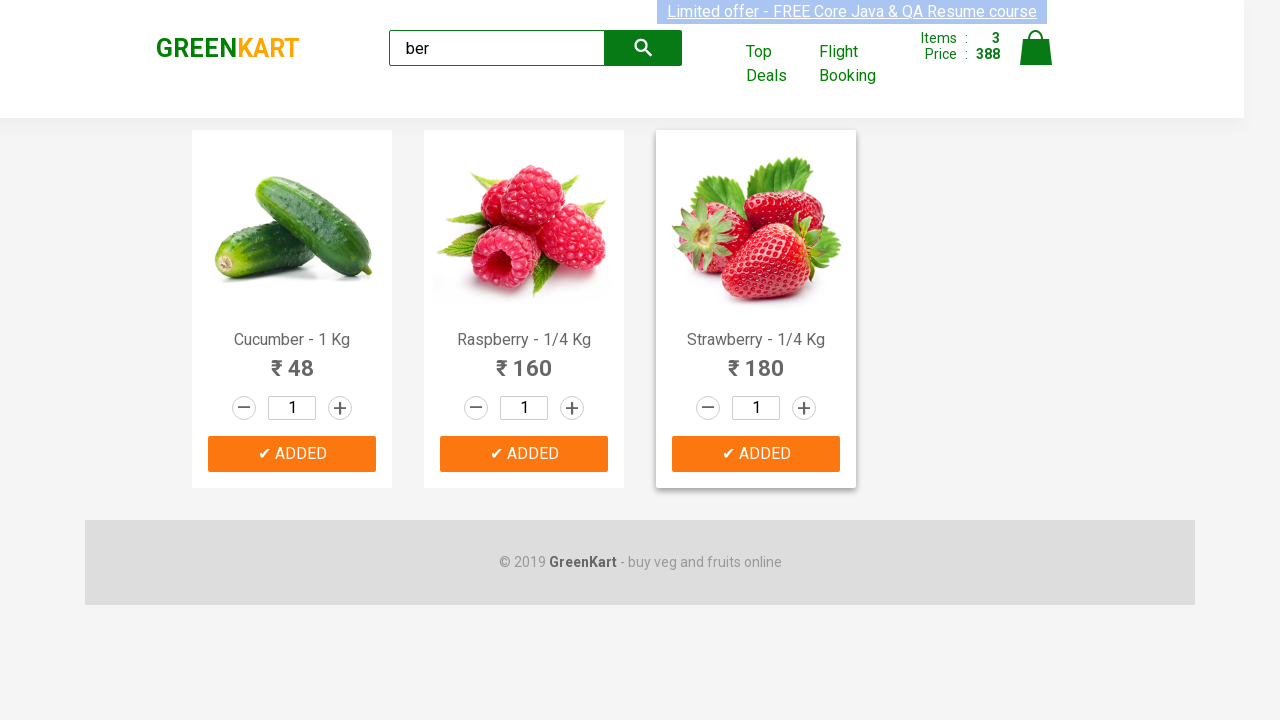